Tests file download functionality by navigating to a download page and clicking on a download link to trigger a file download.

Starting URL: https://the-internet.herokuapp.com/download

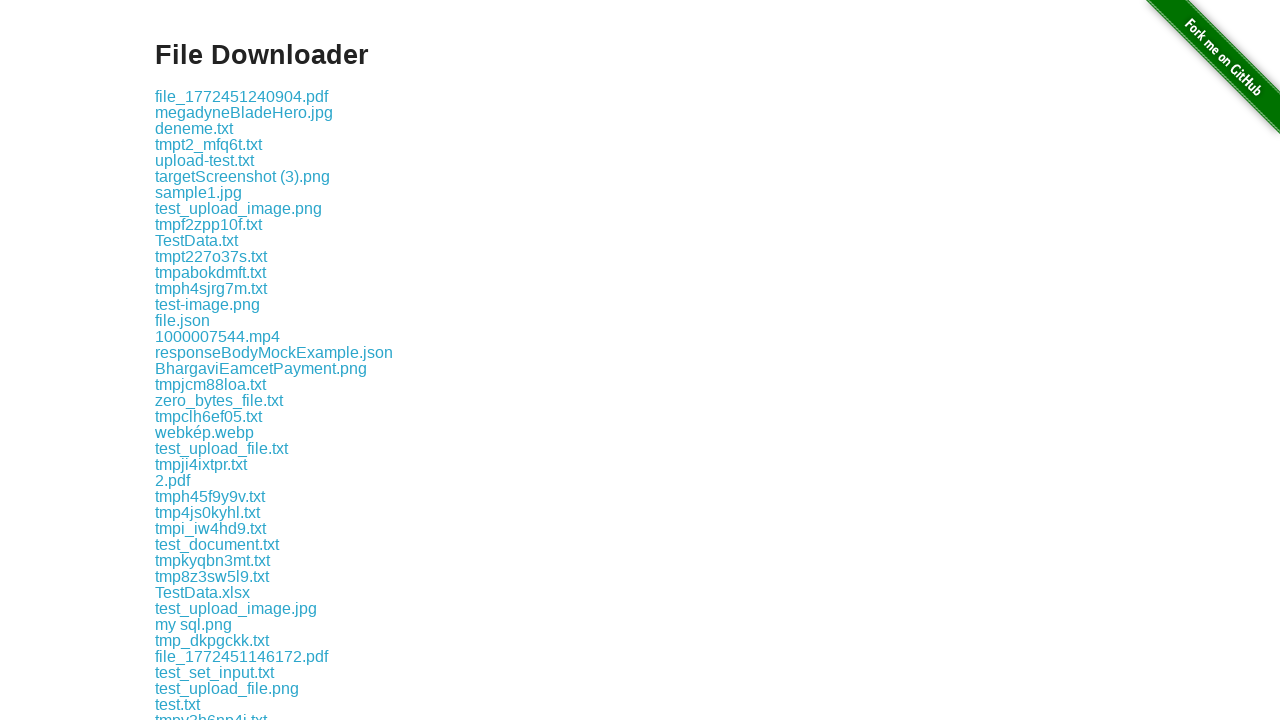

Clicked on the first download link to trigger file download at (242, 96) on .example a
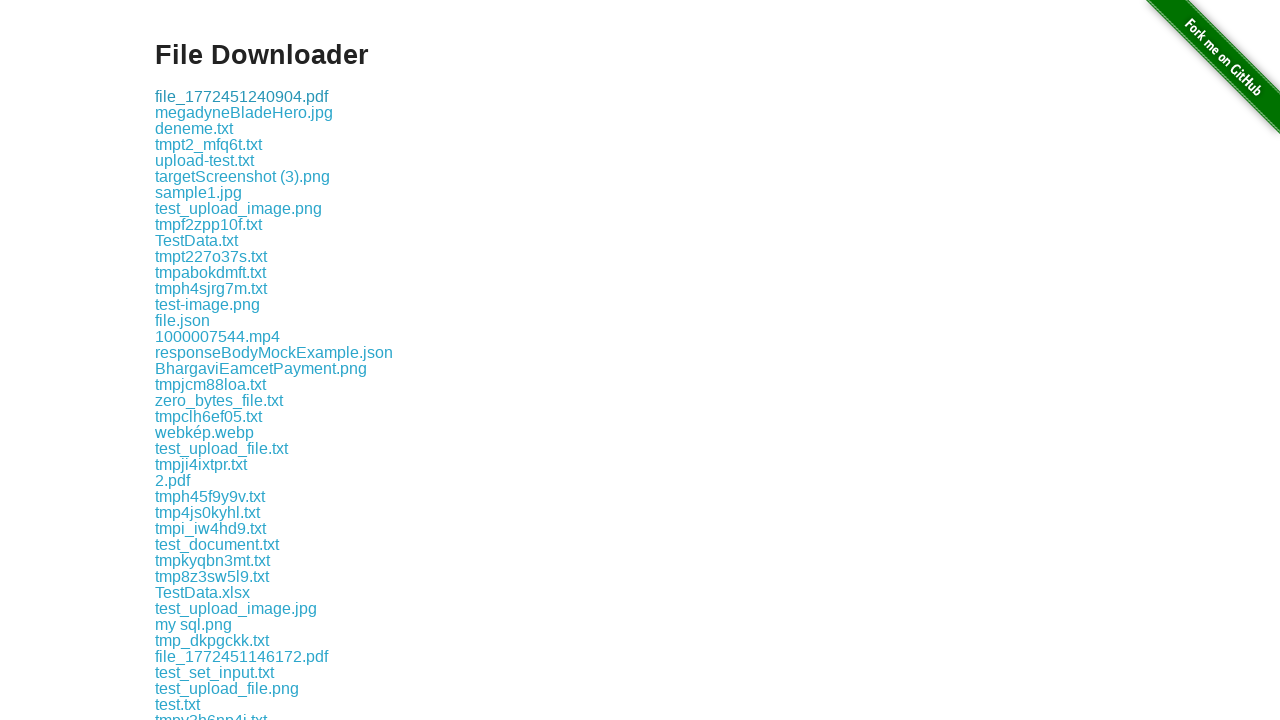

Waited 3 seconds for download to complete
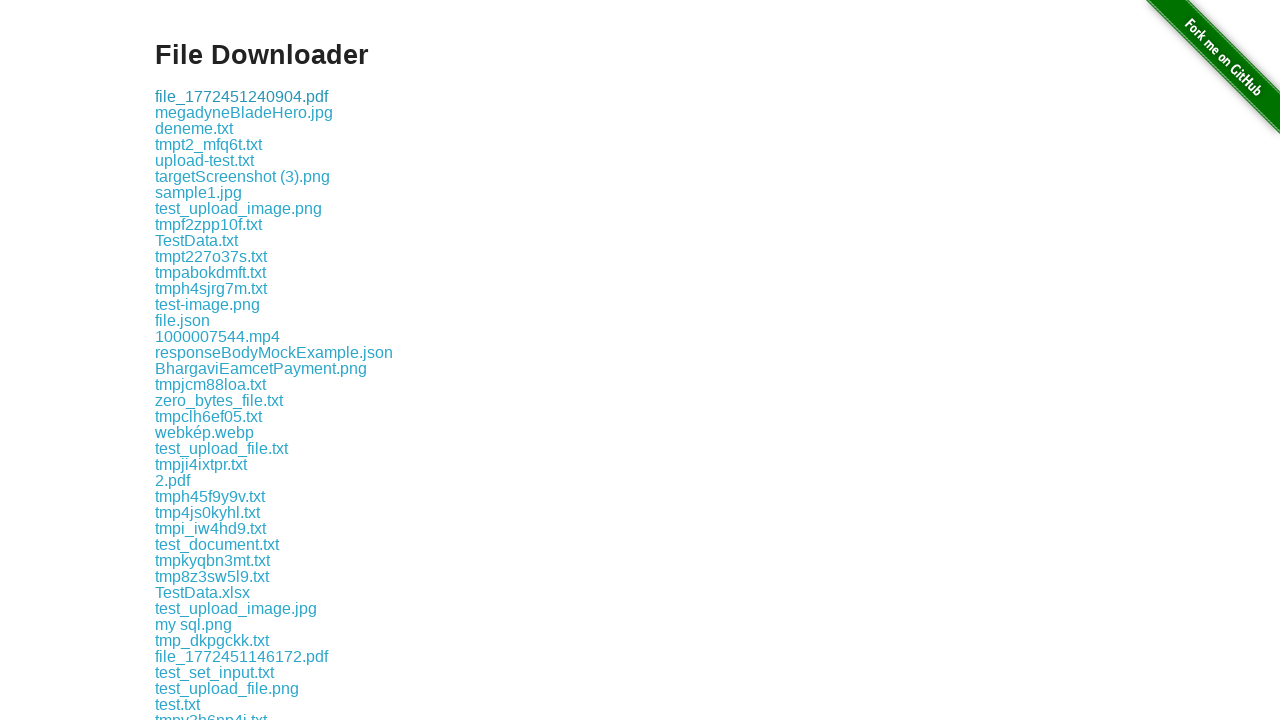

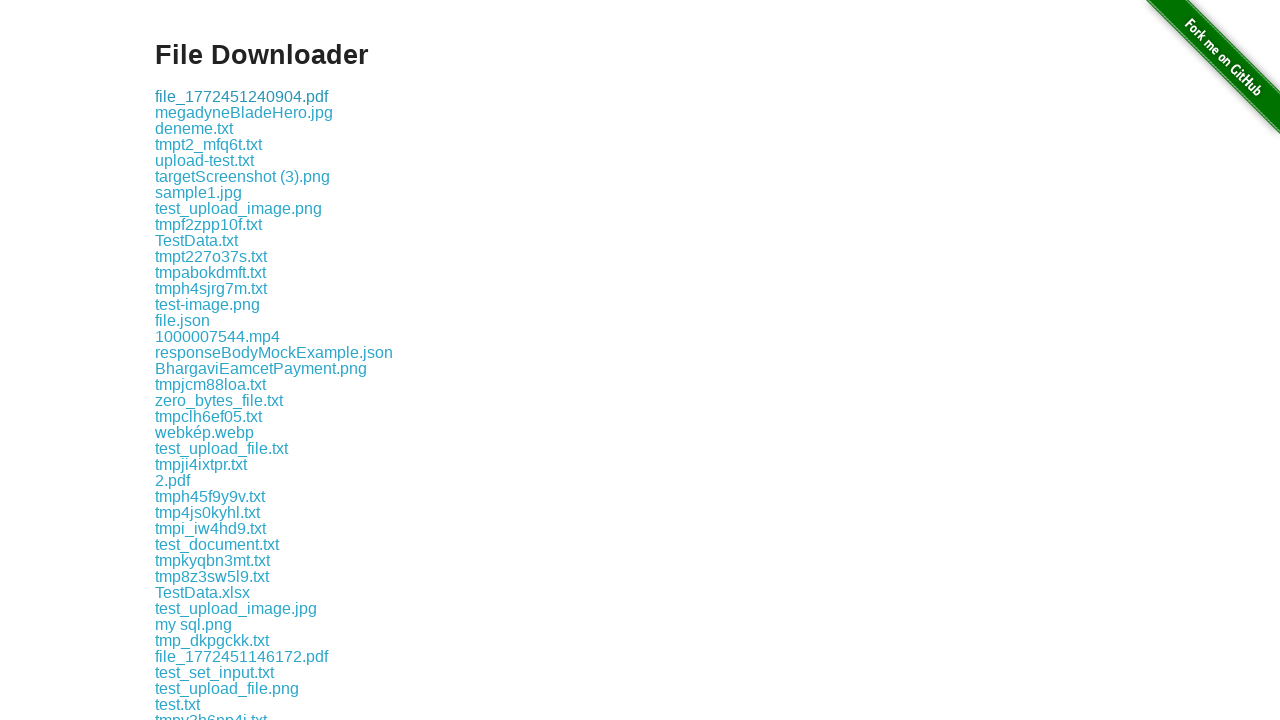